Opens the Target Circle rewards program page and waits for it to load

Starting URL: https://www.target.com/circle

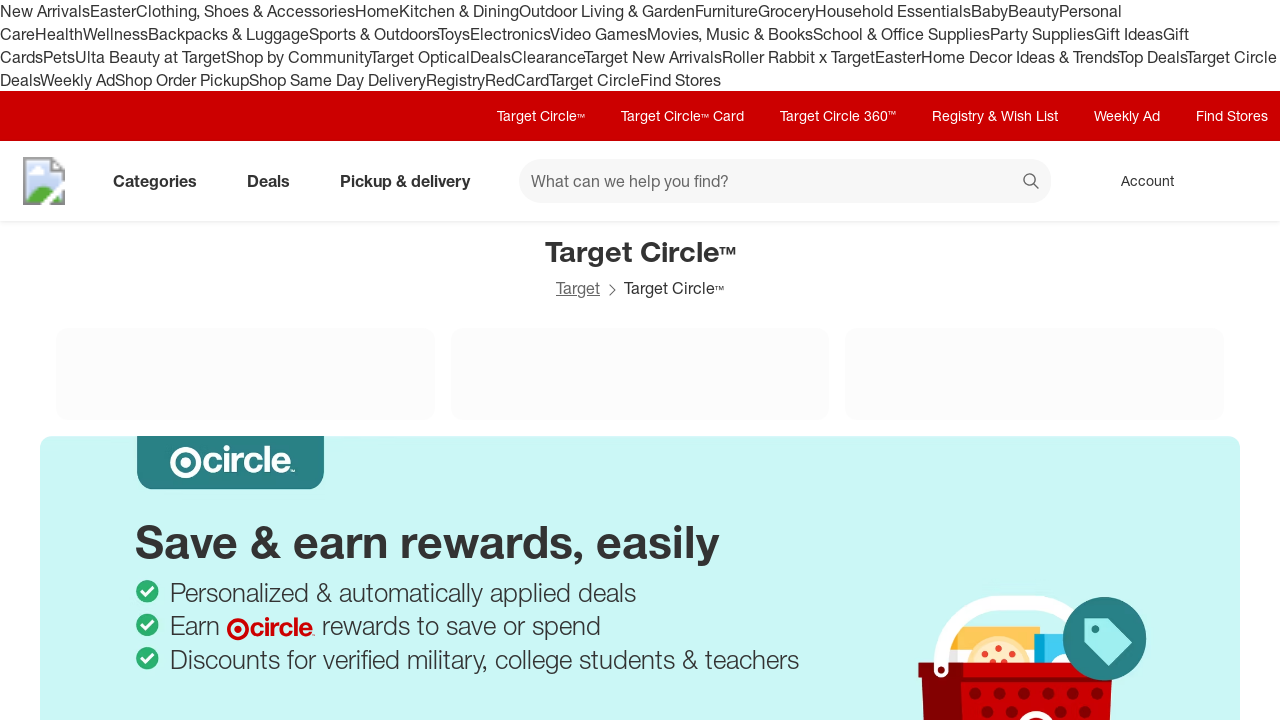

Waited for Target Circle page to fully load (networkidle)
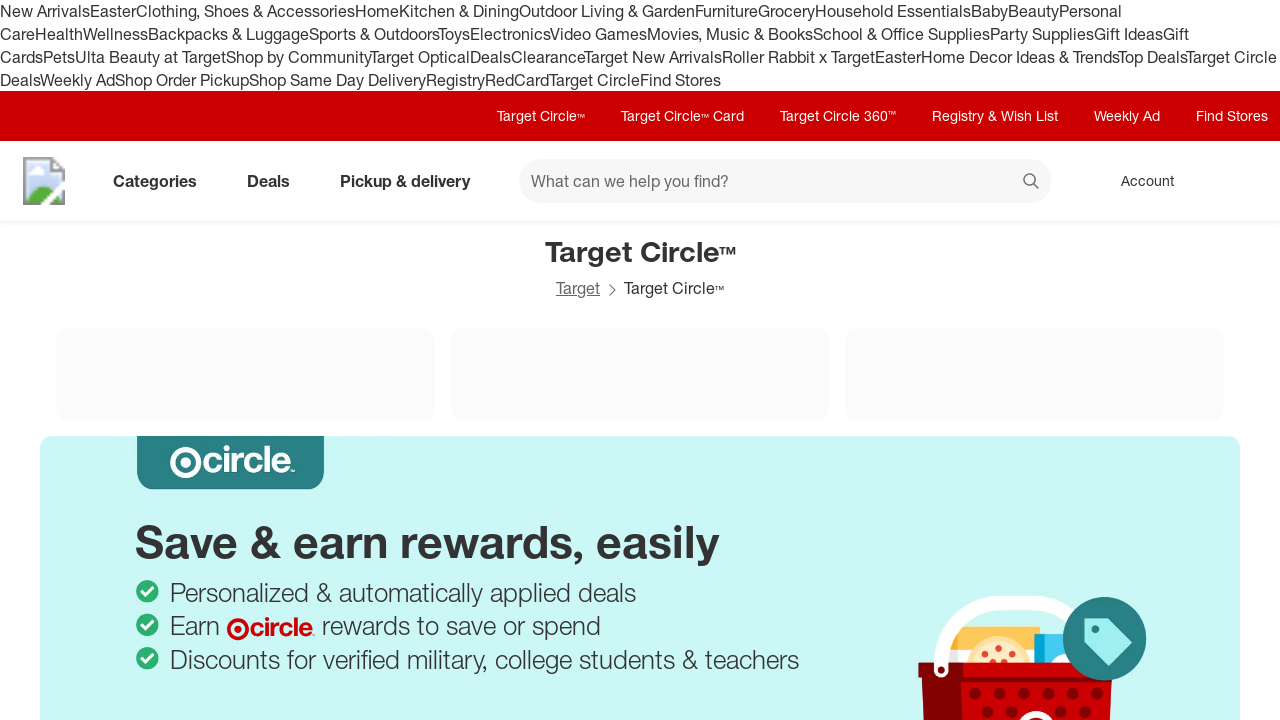

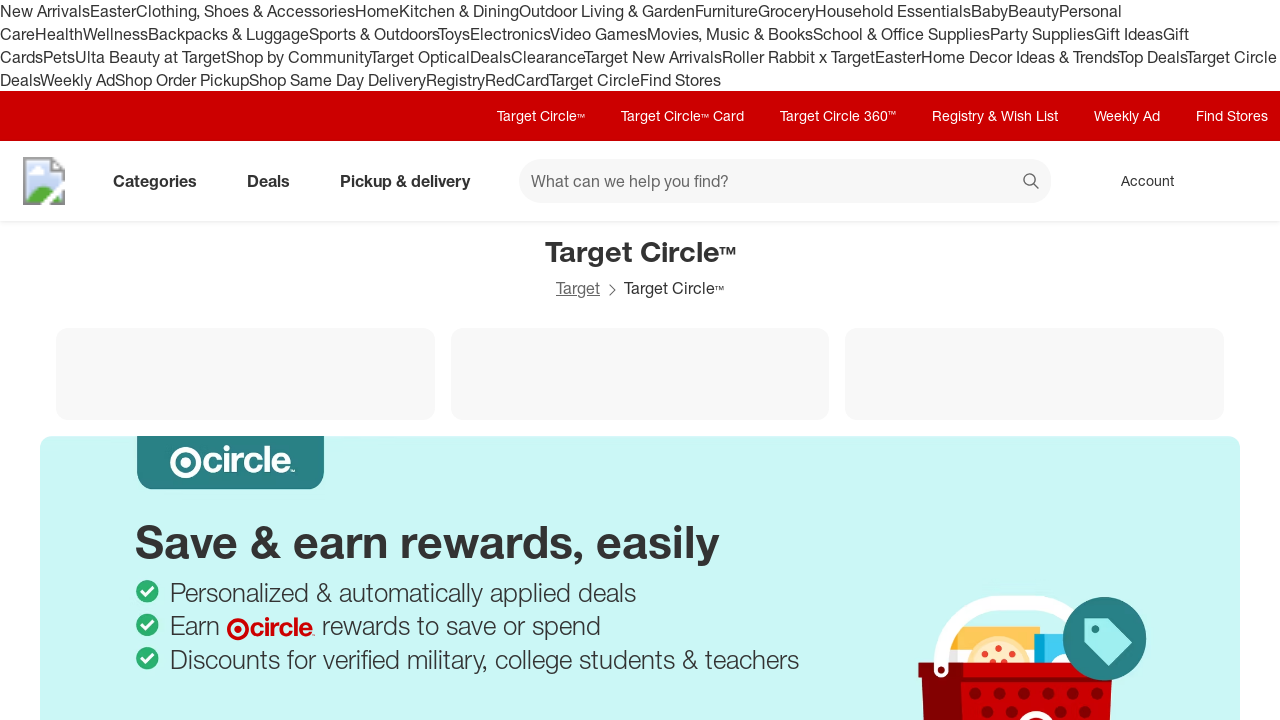